Tests the book search functionality by filling the search input field with a search term on the PWA Kit books application

Starting URL: https://books-pwakit.appspot.com/explore?q=

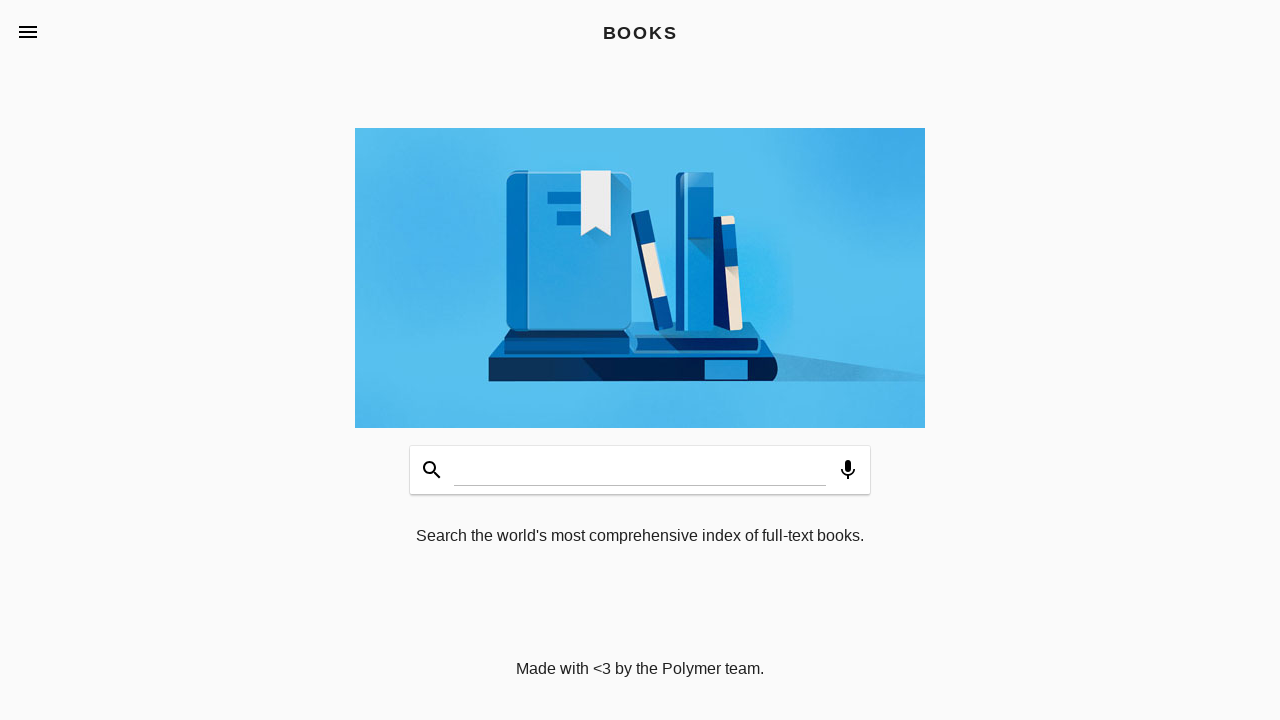

Filled search input field with 'Java' on PWA Kit books application on #input
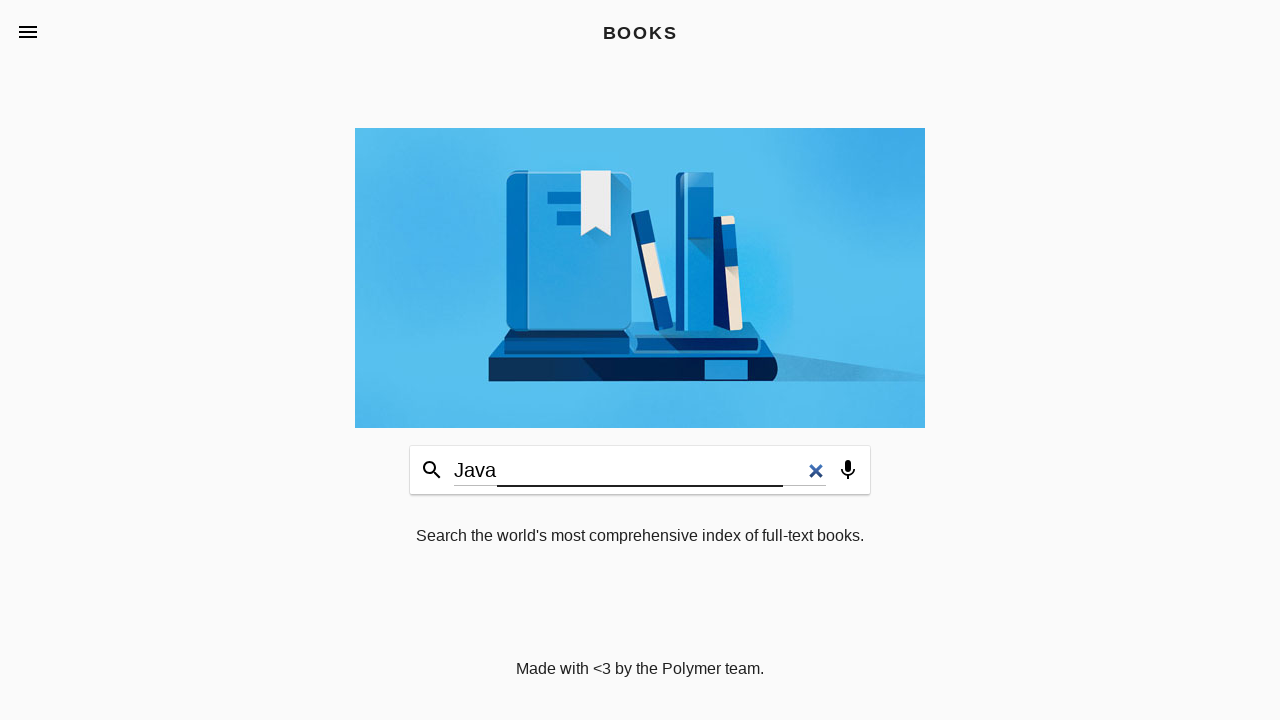

Waited 2 seconds for search results to load
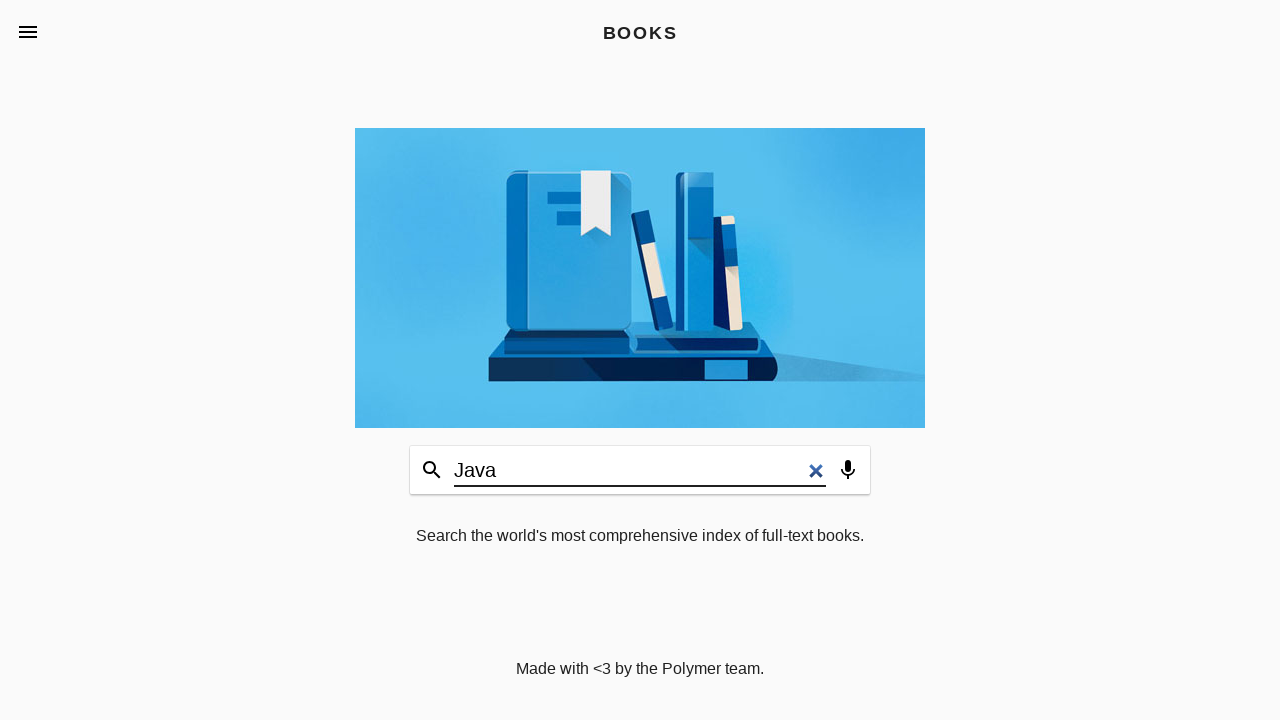

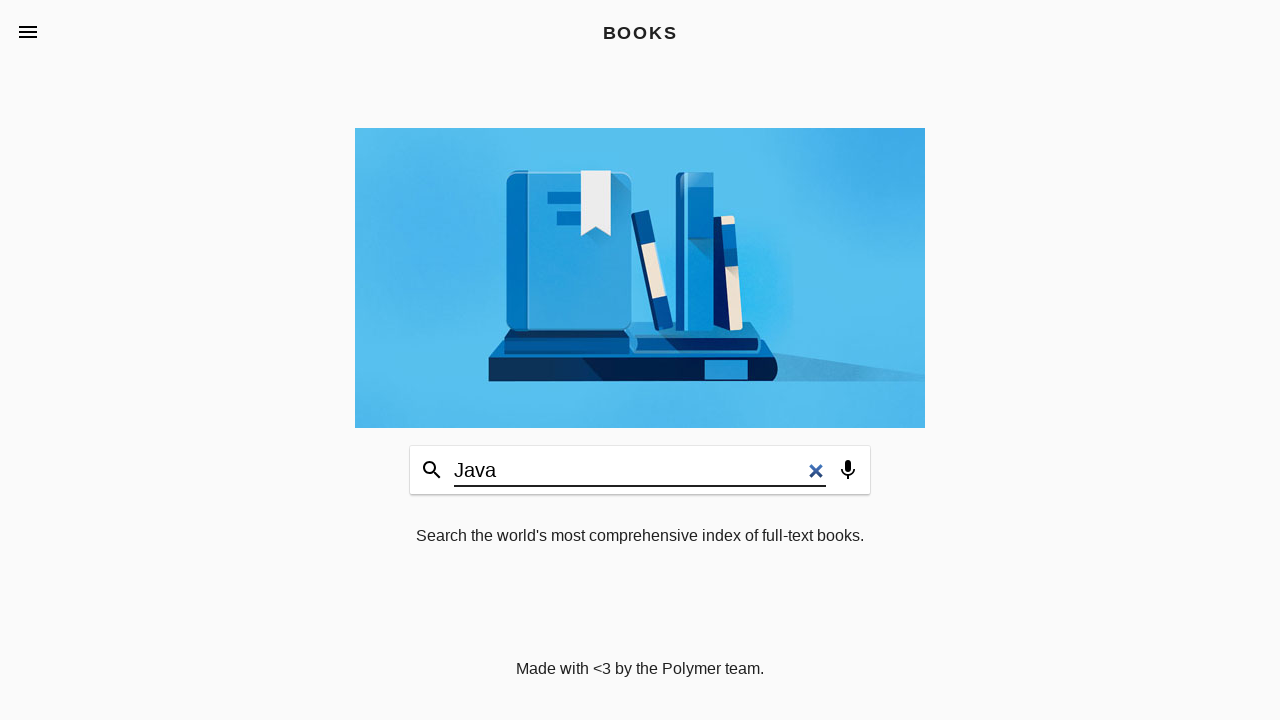